Tests checkbox functionality by verifying default states of two checkboxes, then clicking to toggle each checkbox and verifying the new states.

Starting URL: http://practice.cydeo.com/checkboxes

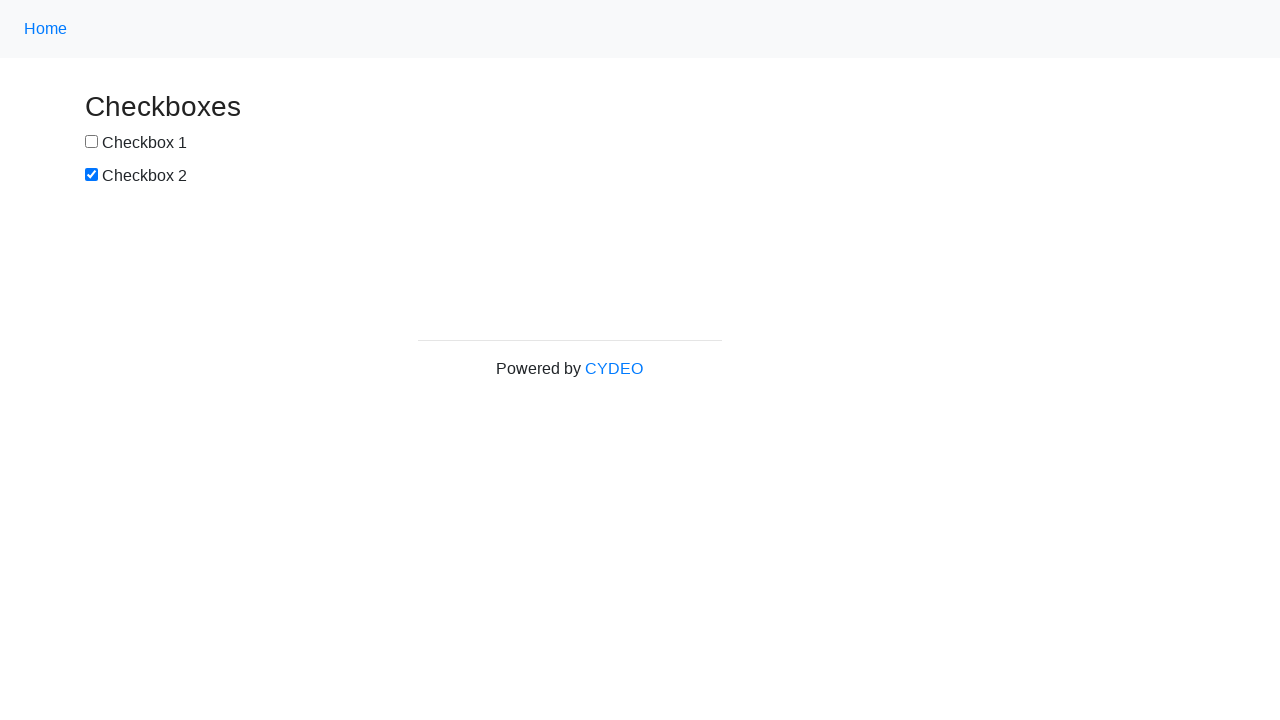

Located checkbox1 element
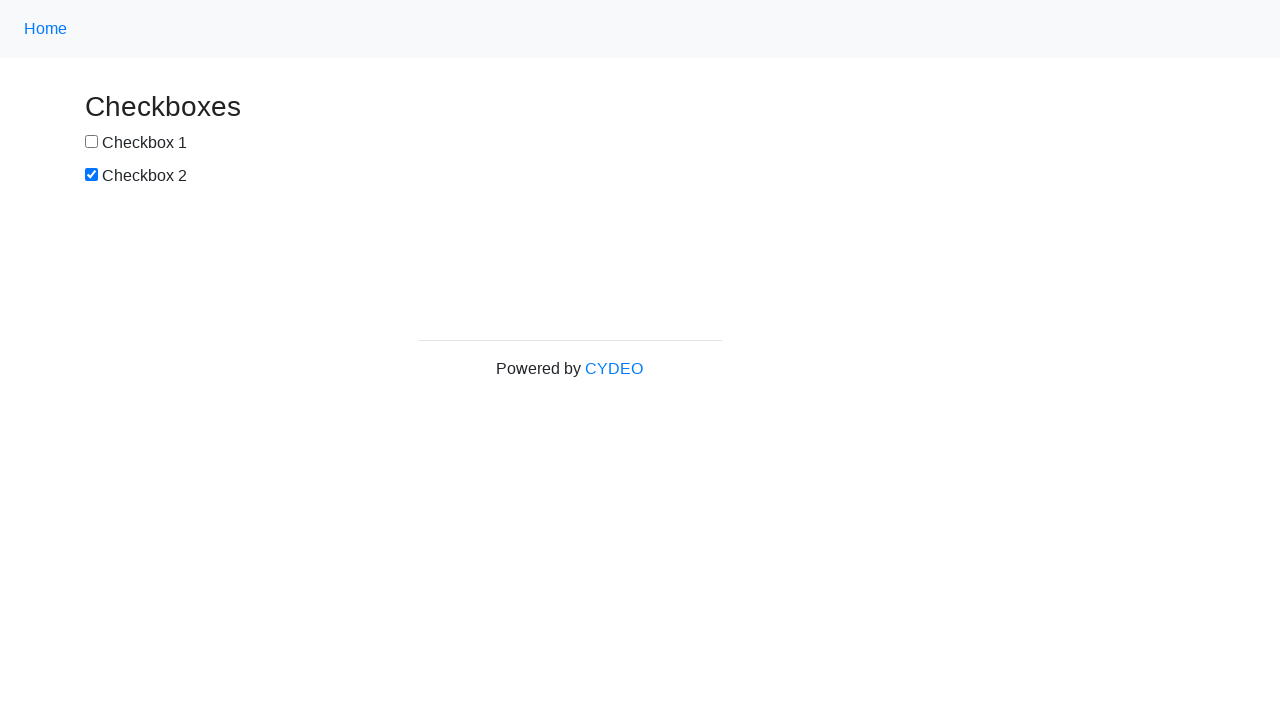

Located checkbox2 element
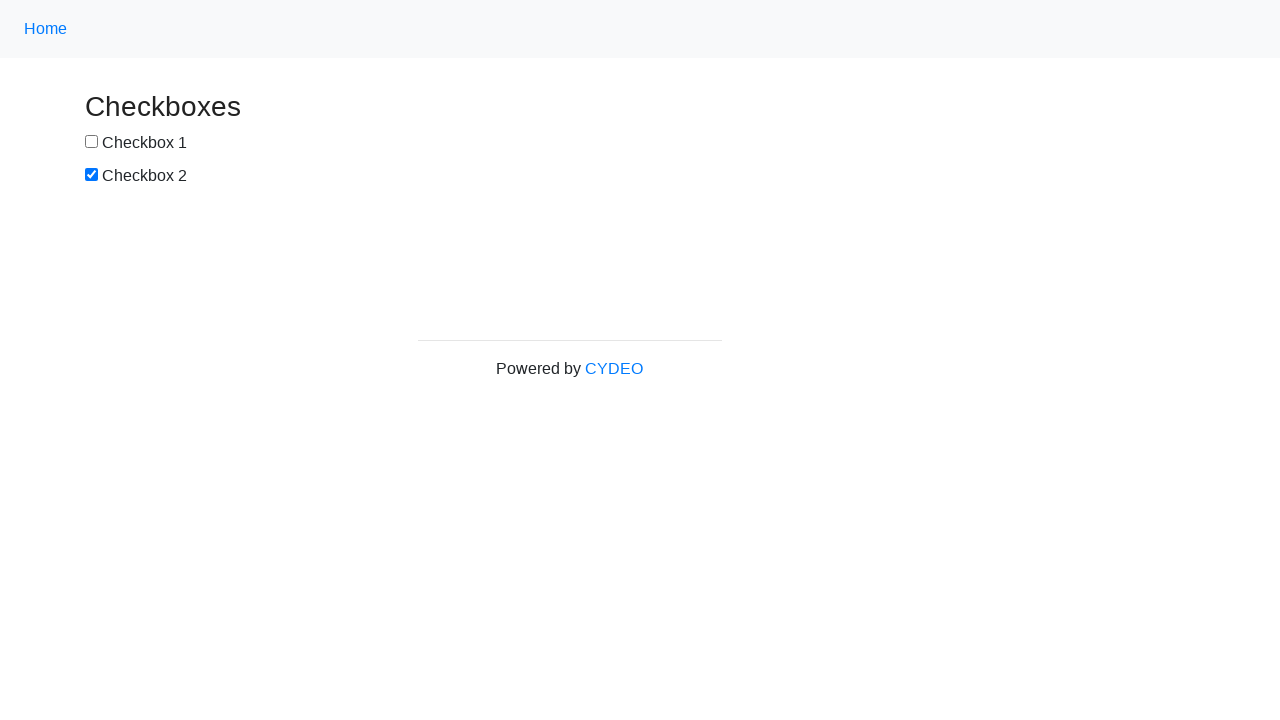

Verified checkbox1 is not selected by default
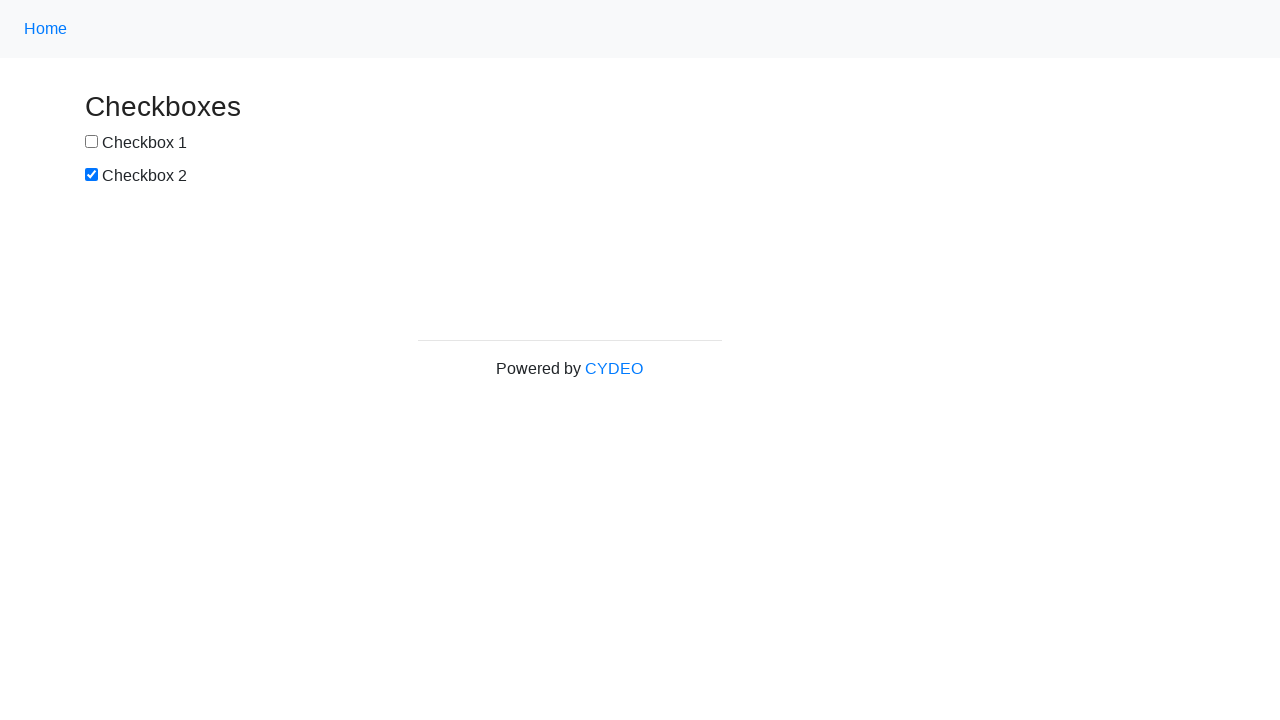

Verified checkbox2 is selected by default
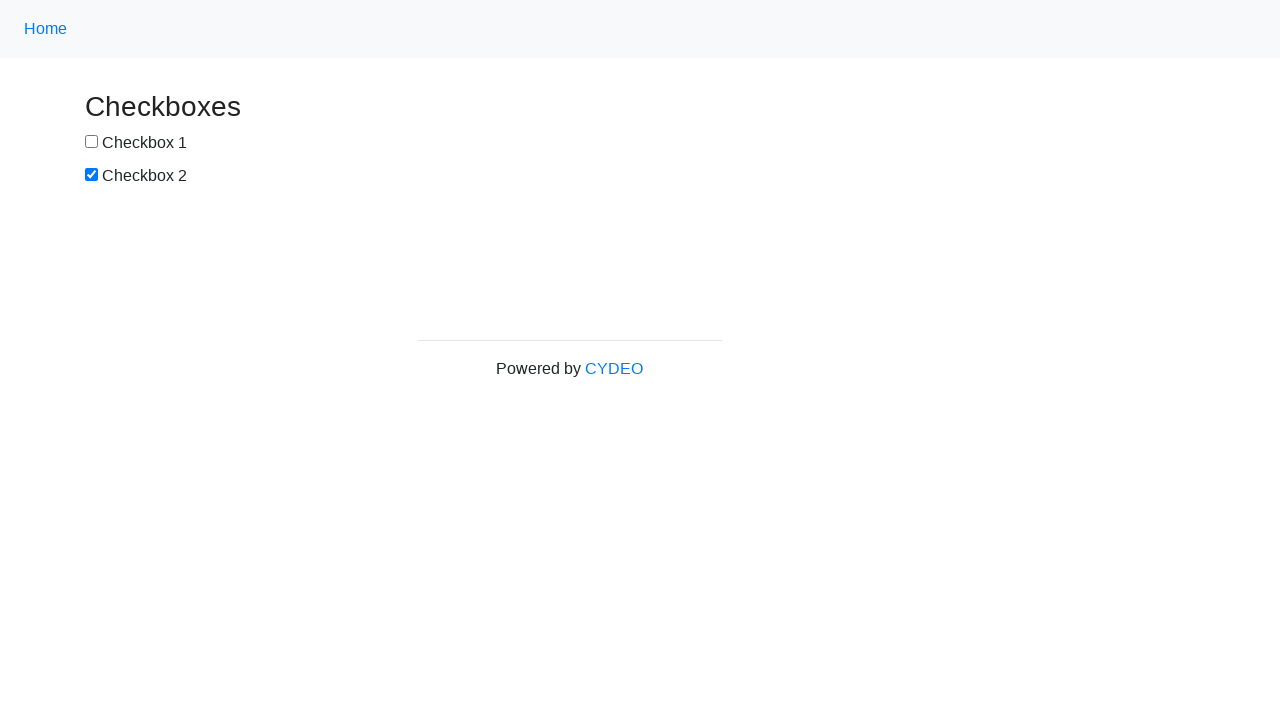

Clicked checkbox1 to select it at (92, 142) on input[name='checkbox1']
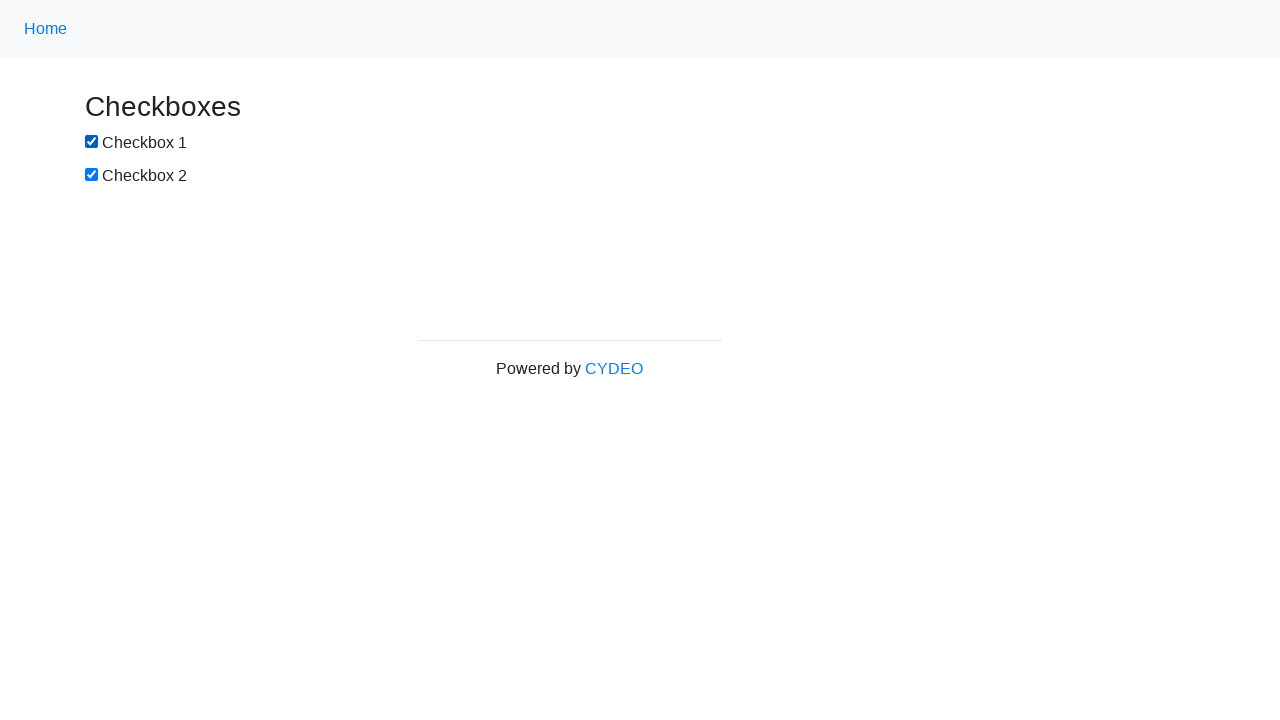

Clicked checkbox2 to deselect it at (92, 175) on input[name='checkbox2']
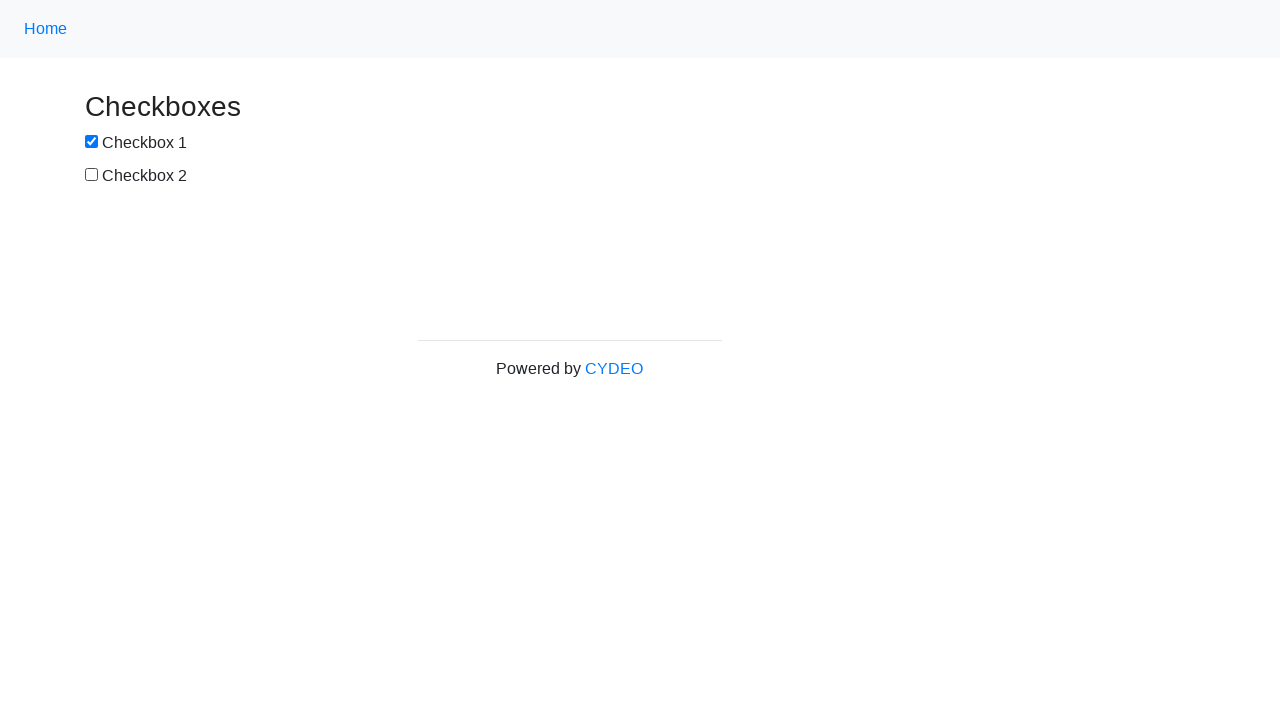

Verified checkbox1 is now selected
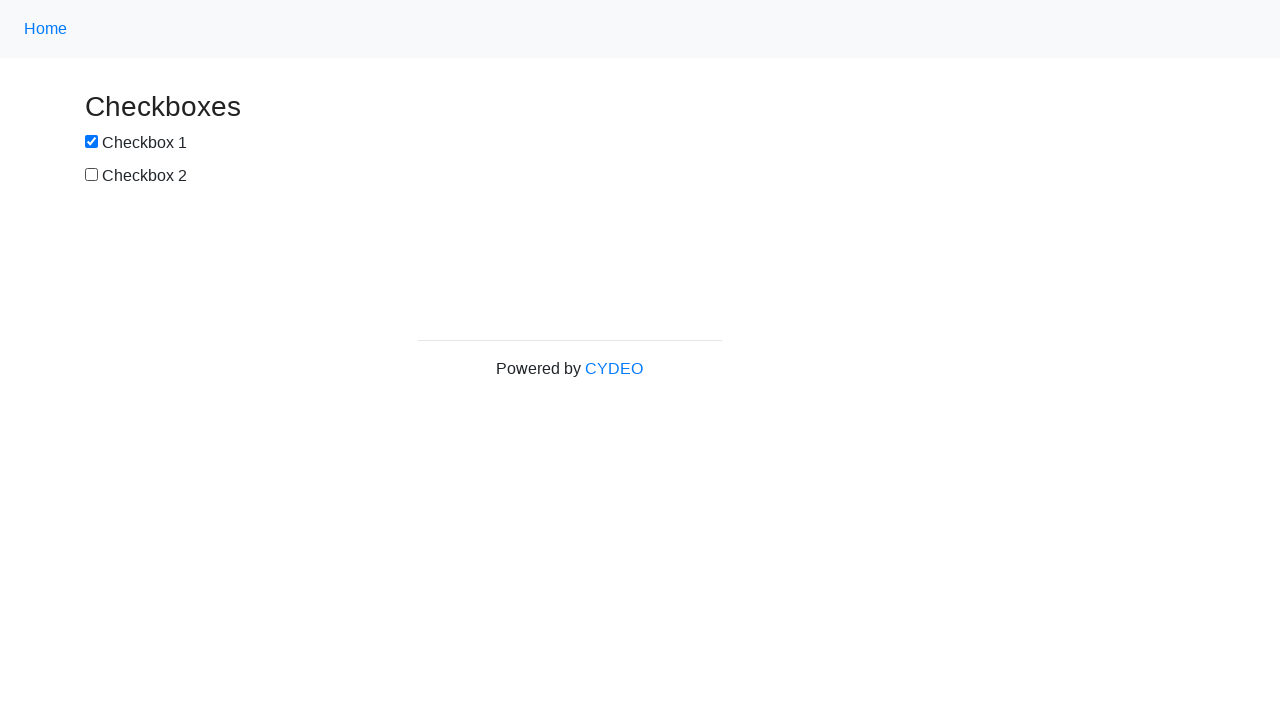

Verified checkbox2 is now deselected
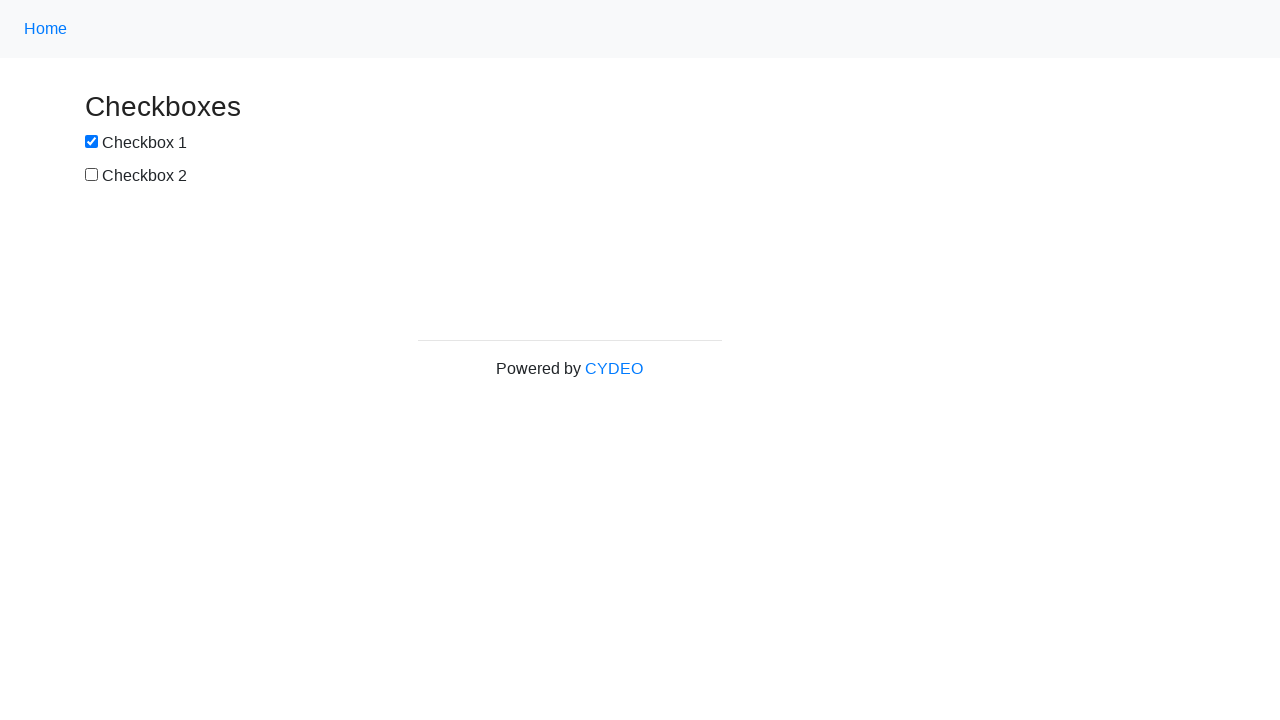

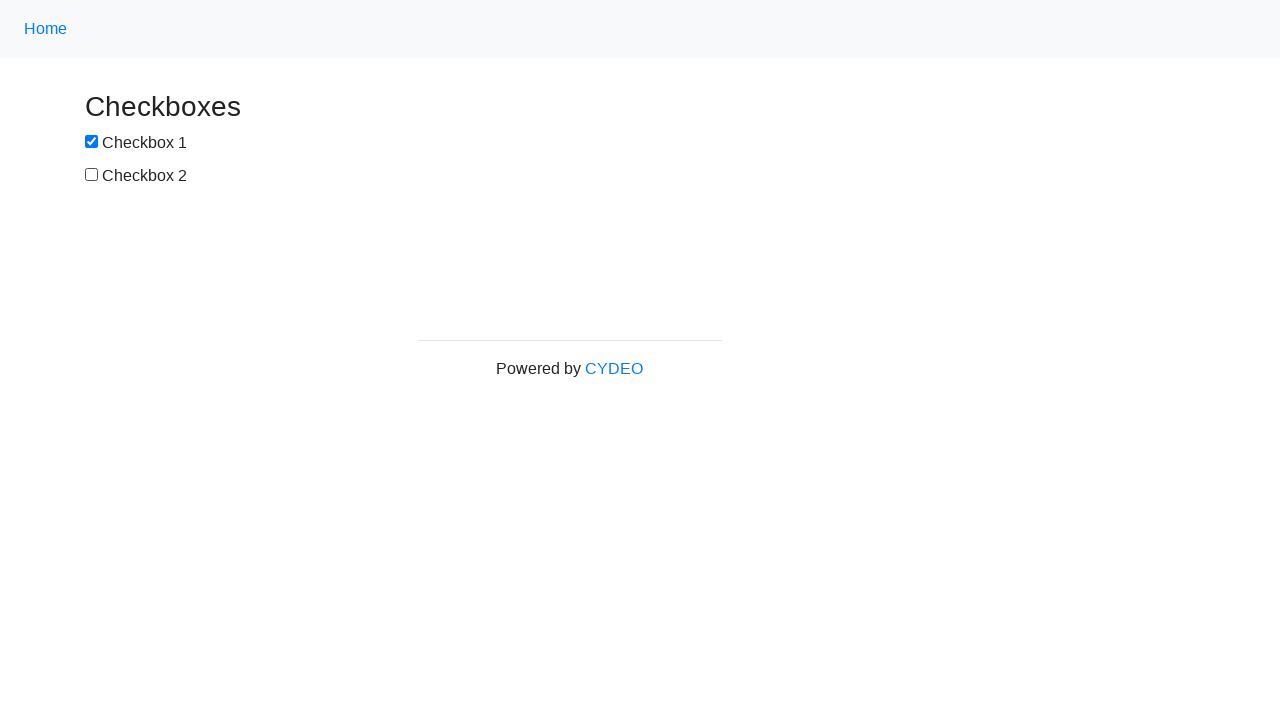